Tests data persistence by creating todos, marking one complete, and reloading the page

Starting URL: https://demo.playwright.dev/todomvc

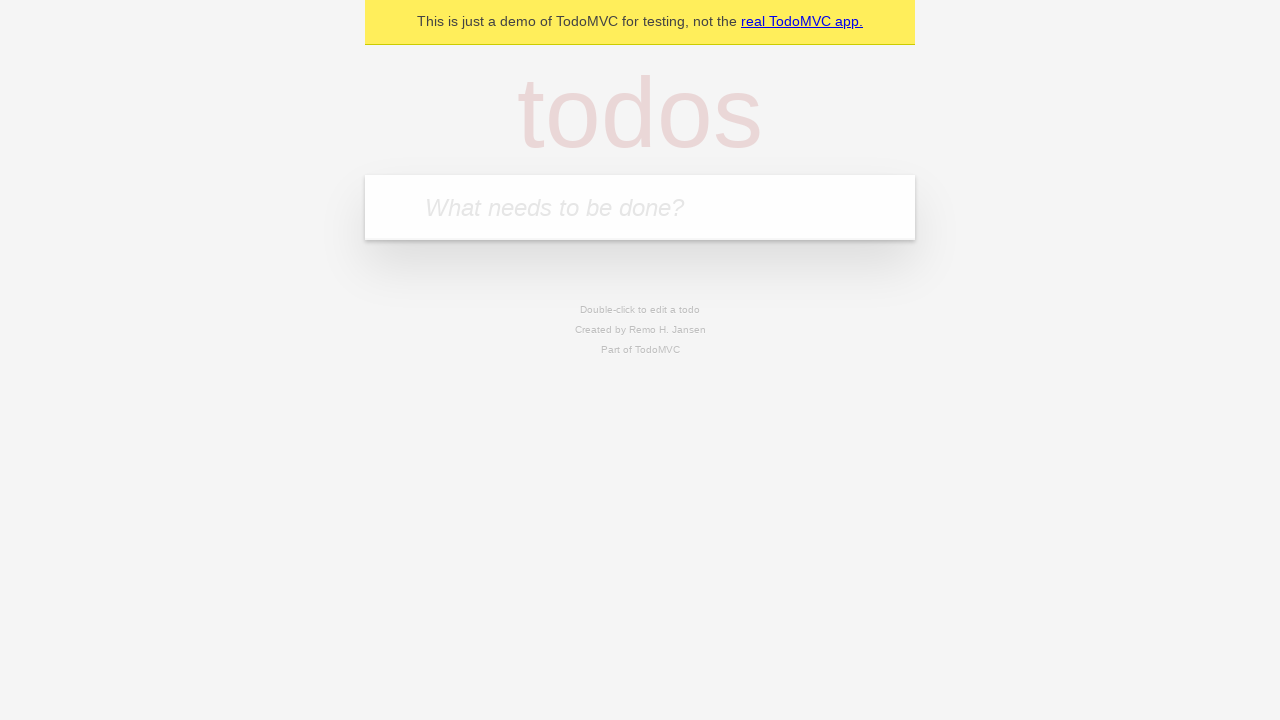

Filled first todo input with 'buy some cheese' on .new-todo
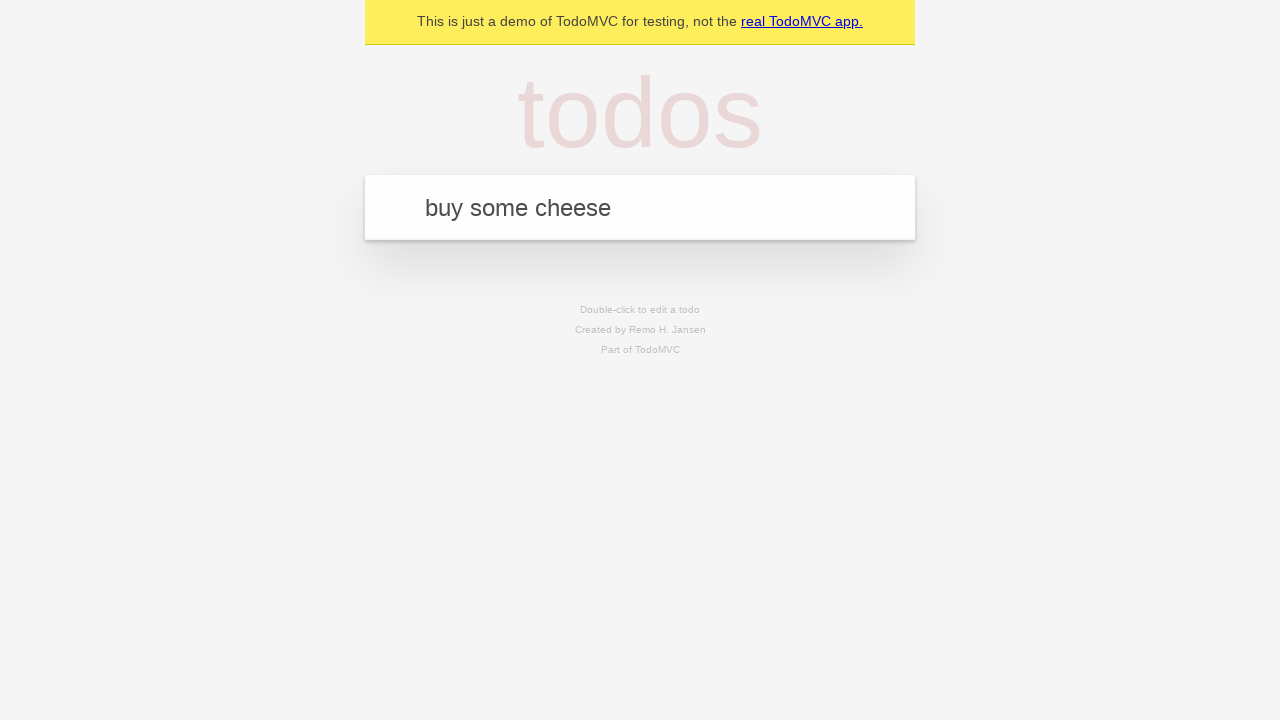

Pressed Enter to create first todo on .new-todo
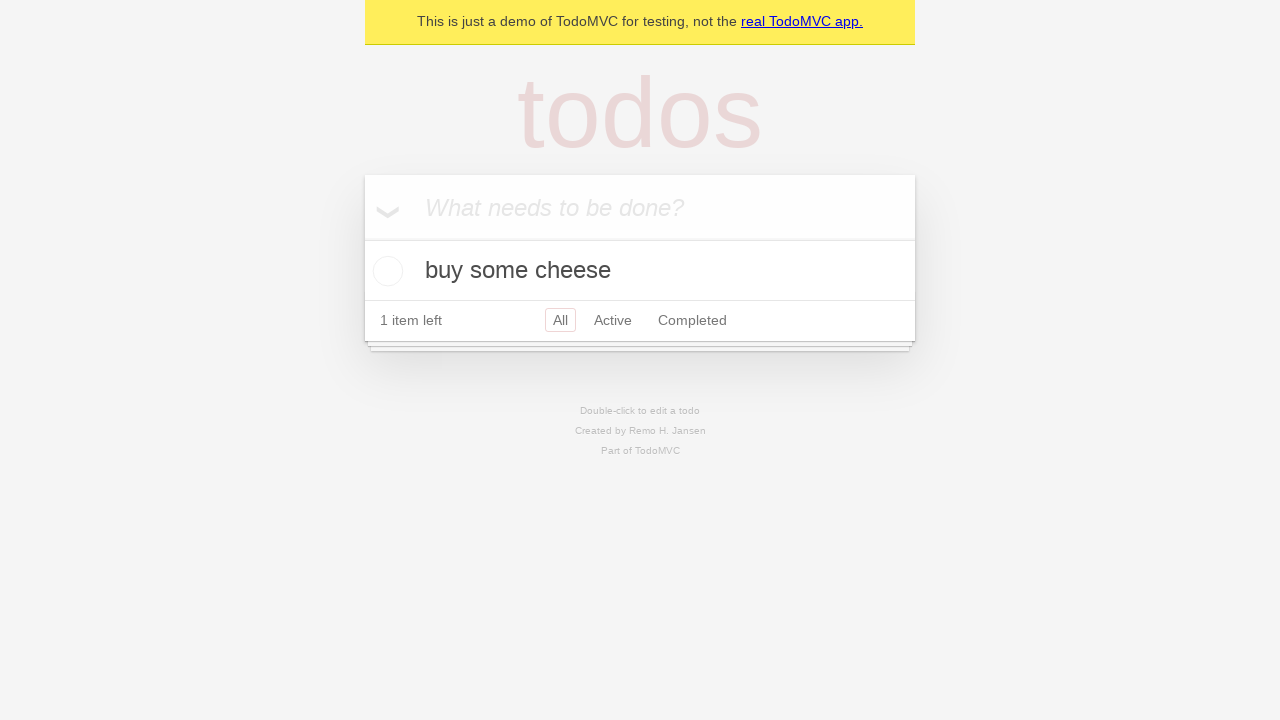

Filled second todo input with 'feed the cat' on .new-todo
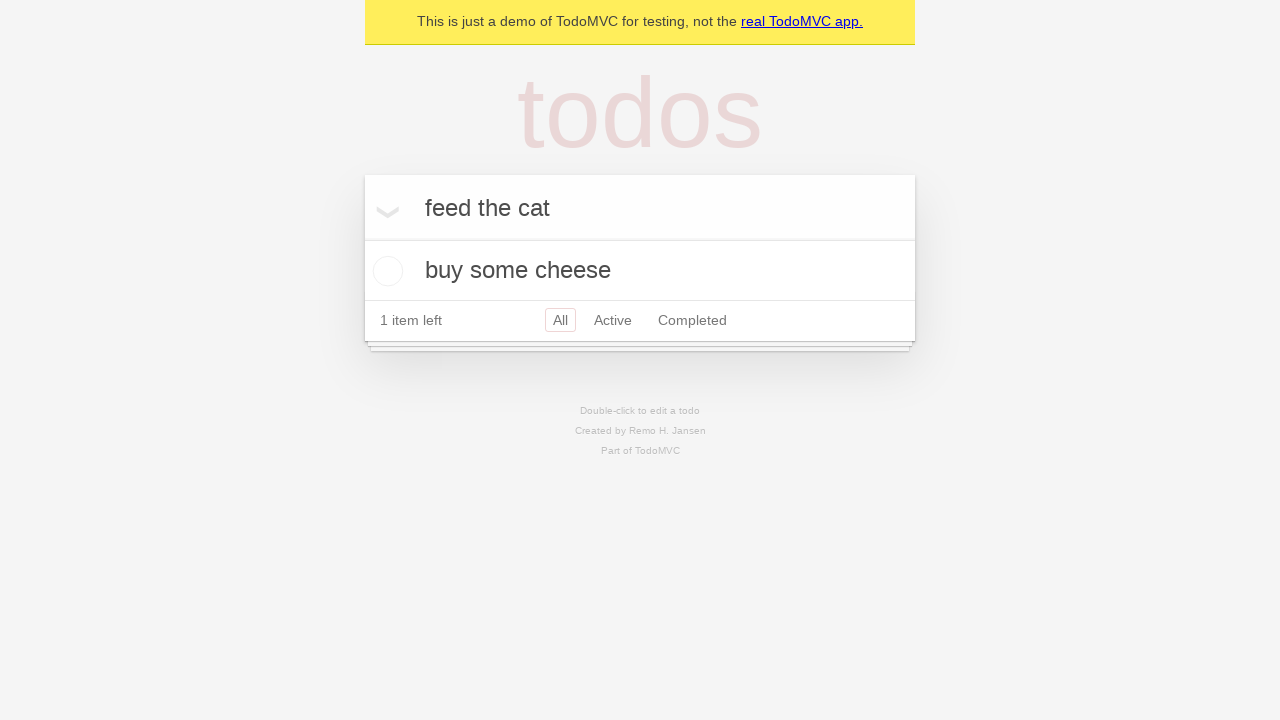

Pressed Enter to create second todo on .new-todo
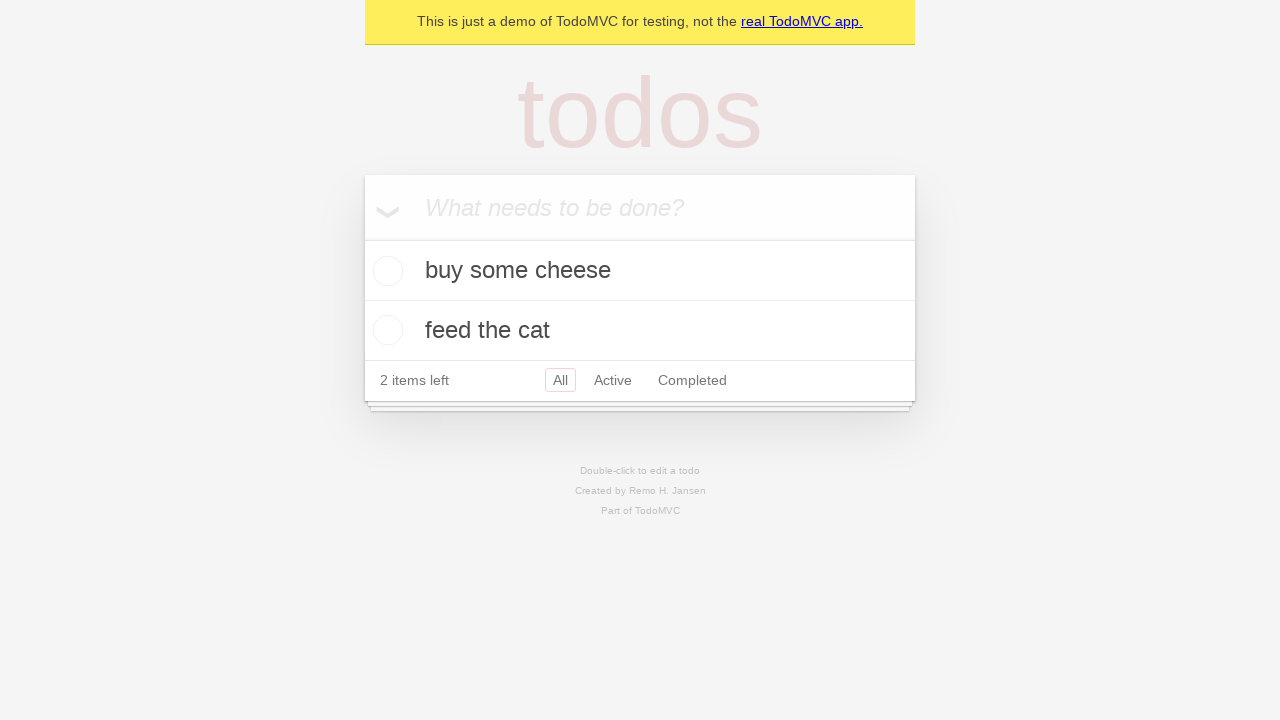

Waited for second todo item to appear
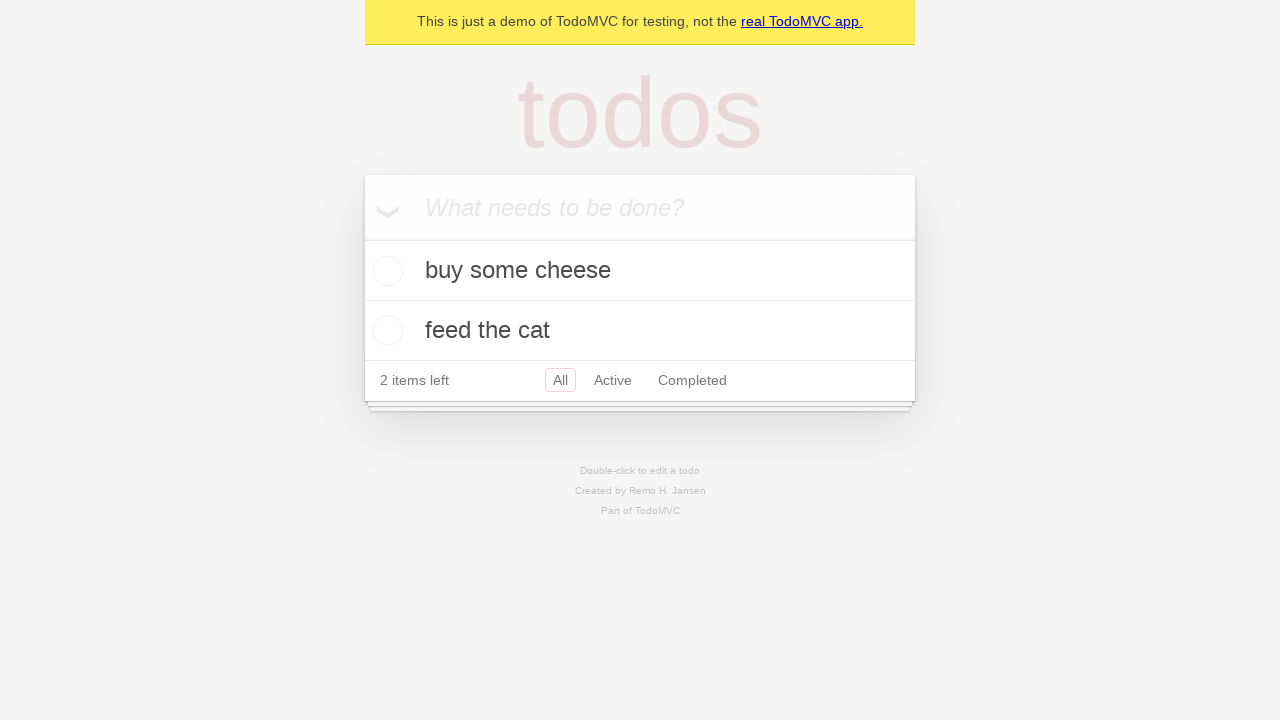

Marked first todo as complete by checking toggle at (385, 271) on .todo-list li >> nth=0 >> .toggle
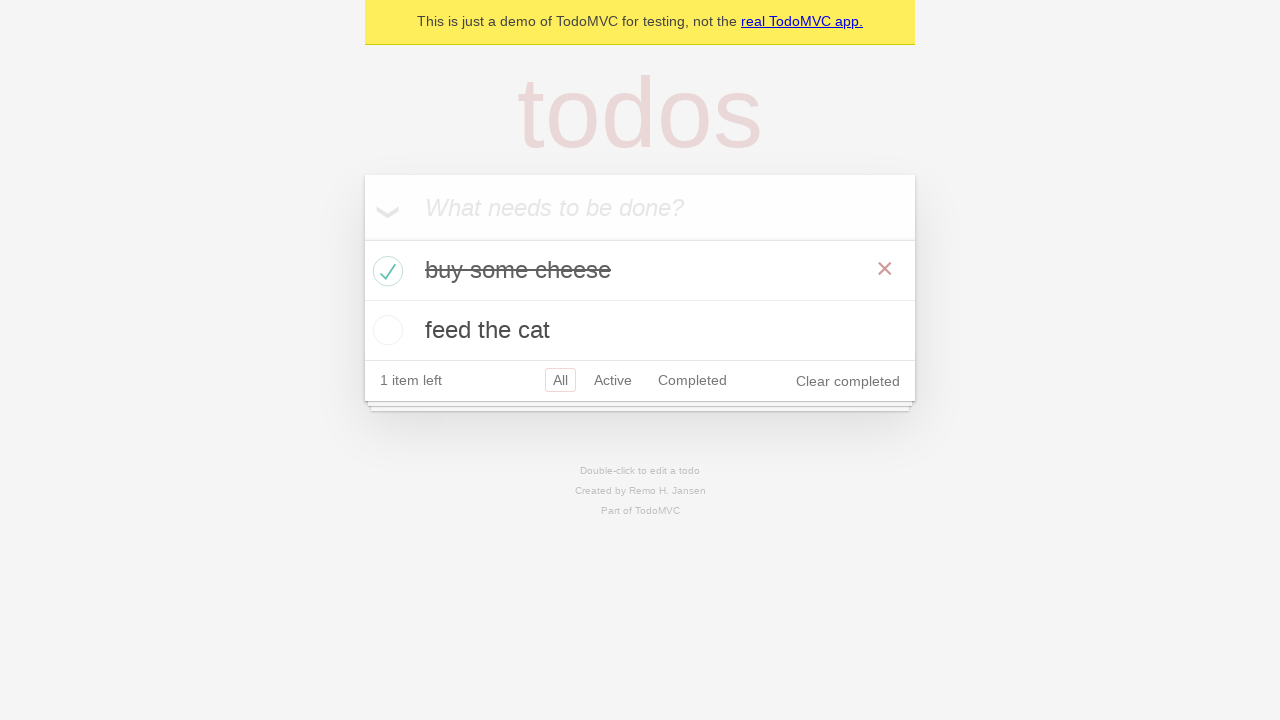

Reloaded the page to test data persistence
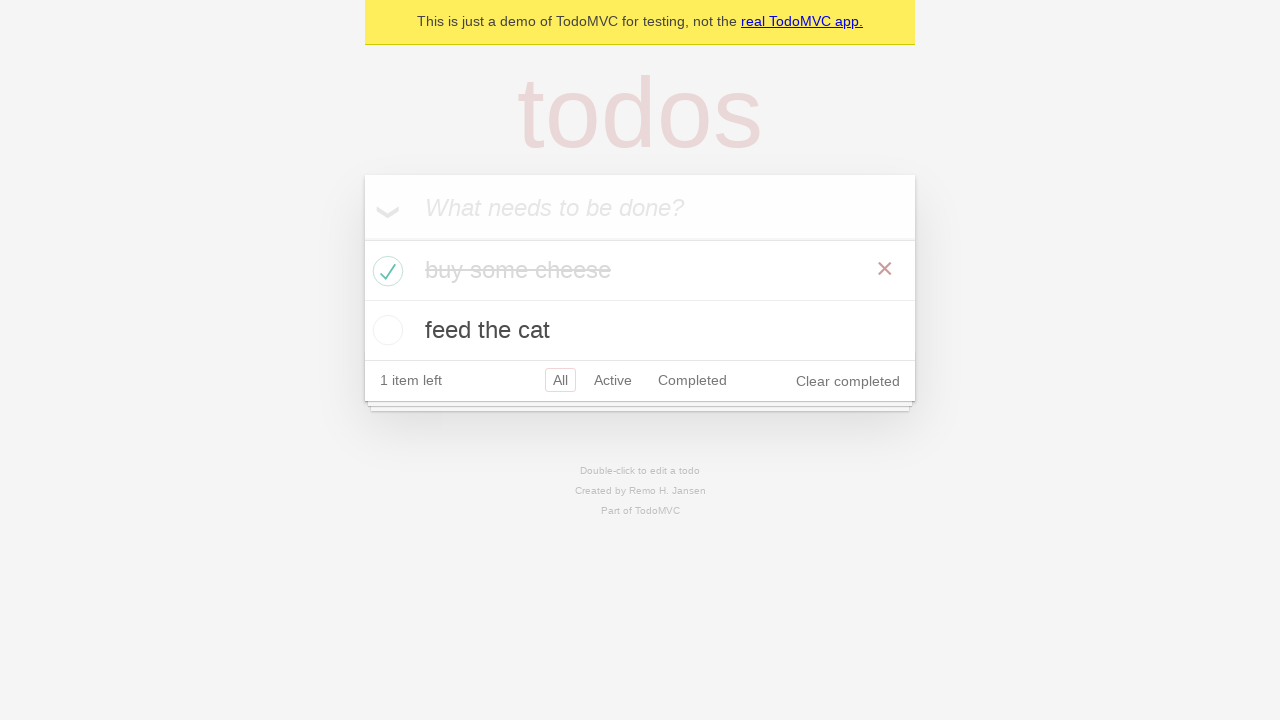

Waited for todo items to reappear after page reload
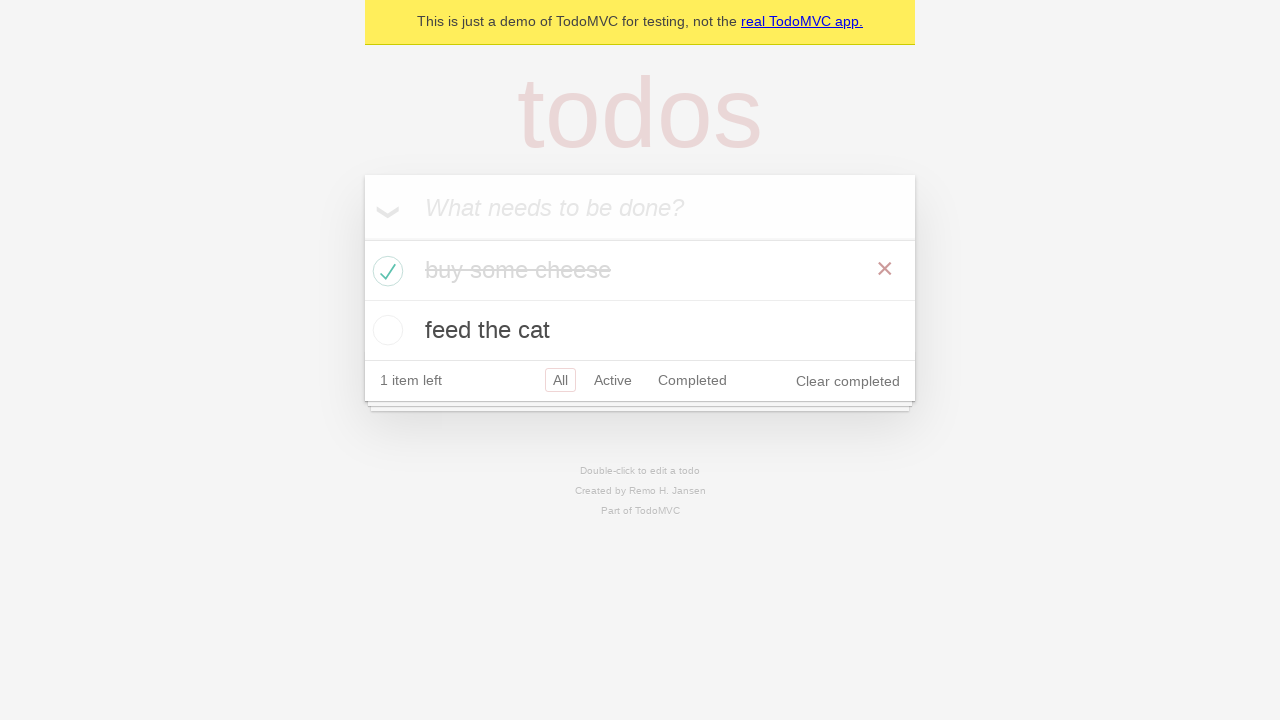

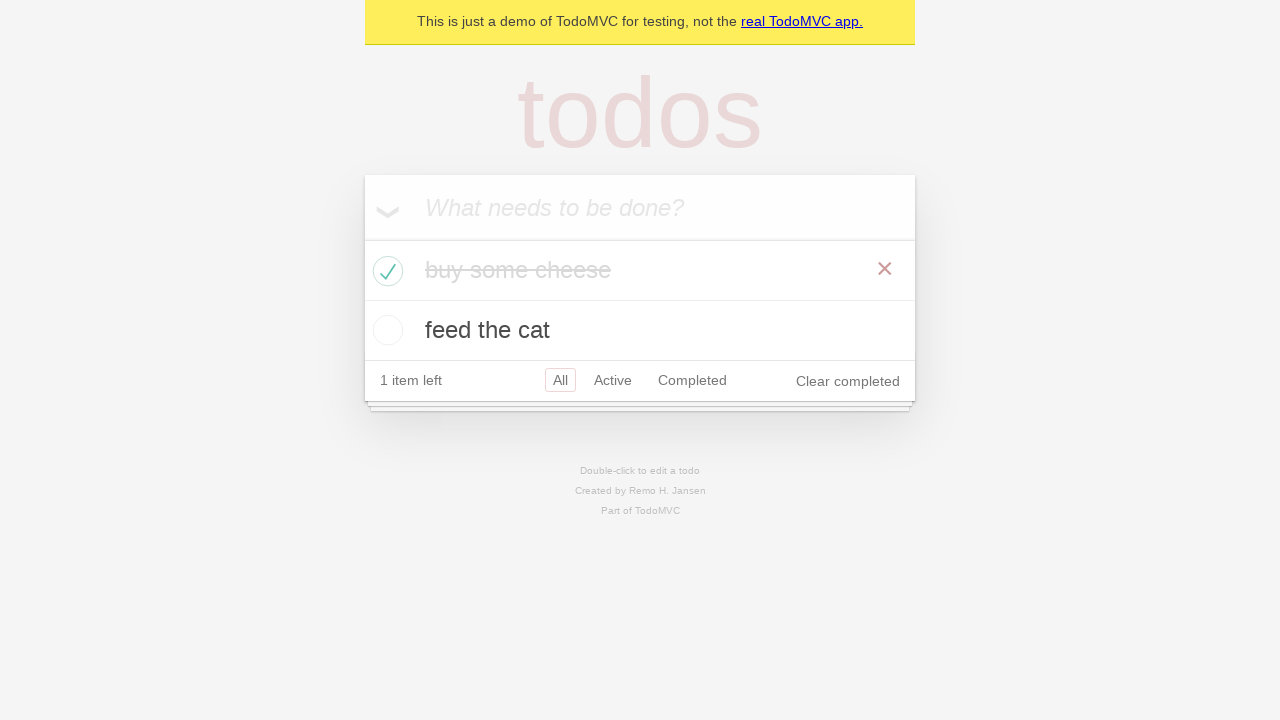